Tests single select dropdown functionality by selecting options using different methods: by index, by value, and by visible text

Starting URL: https://omayo.blogspot.com/

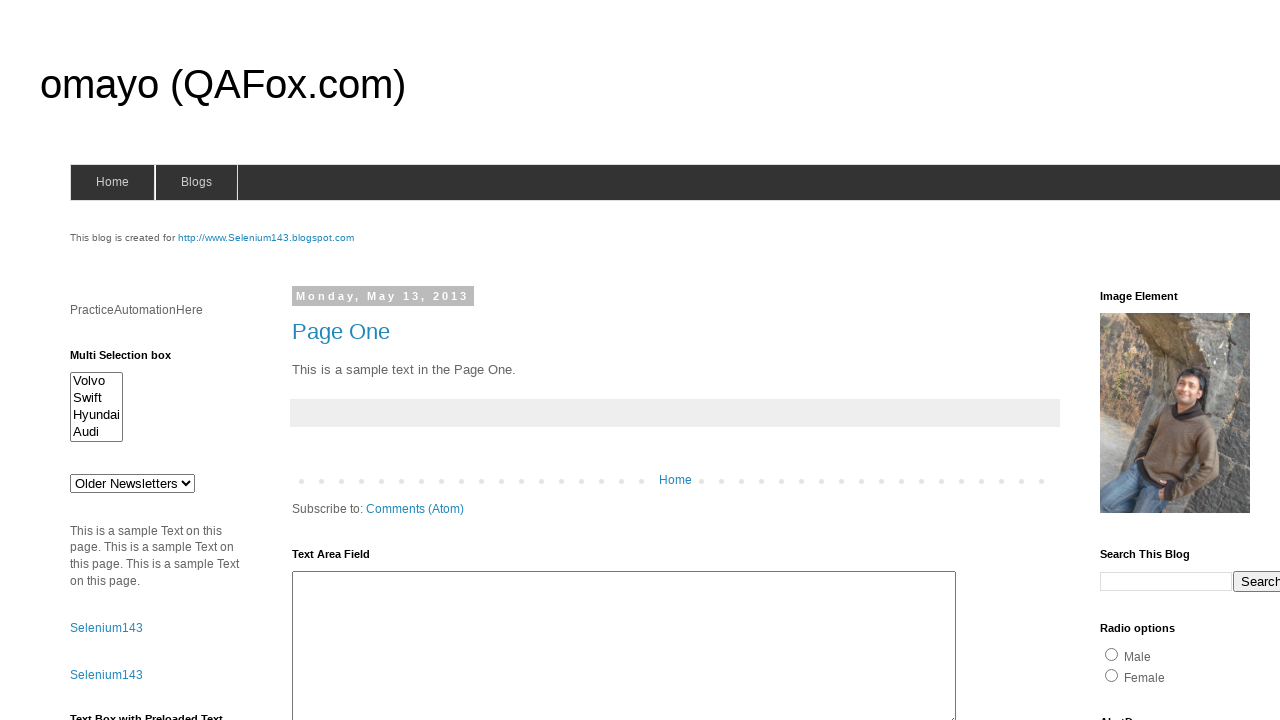

Waited for single select dropdown to be visible
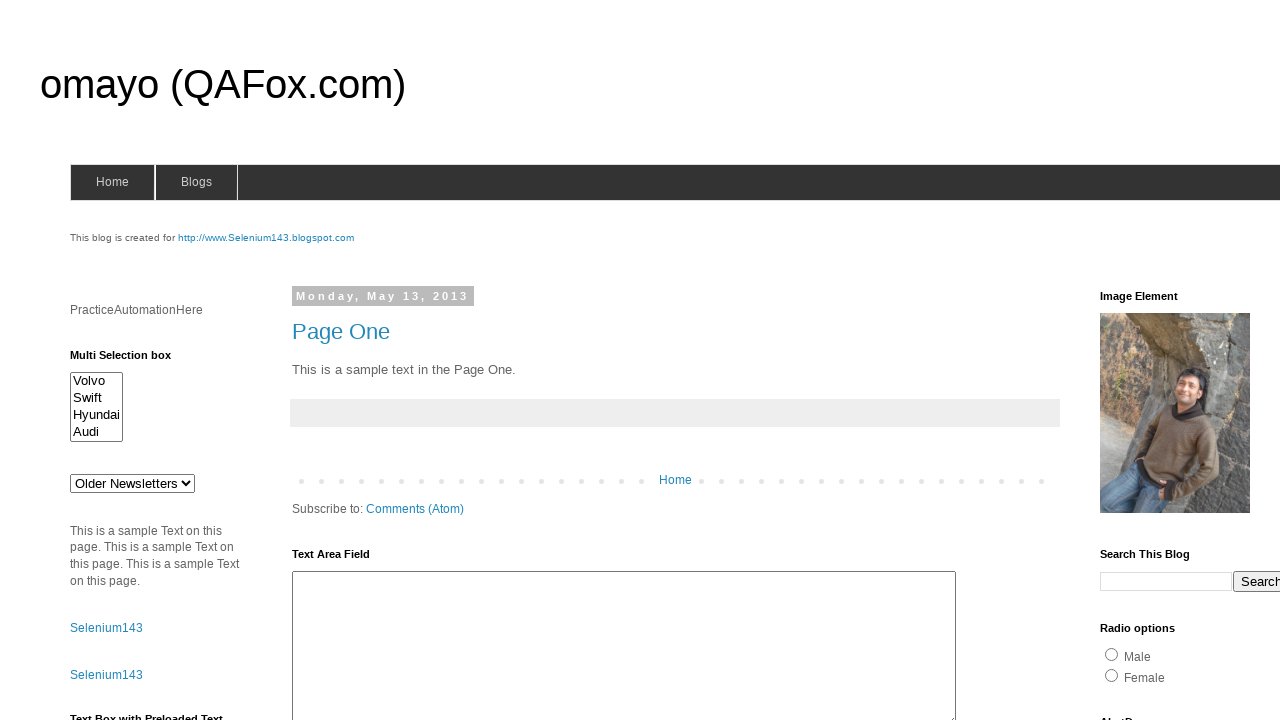

Selected option by index 3 from dropdown on select#drop1
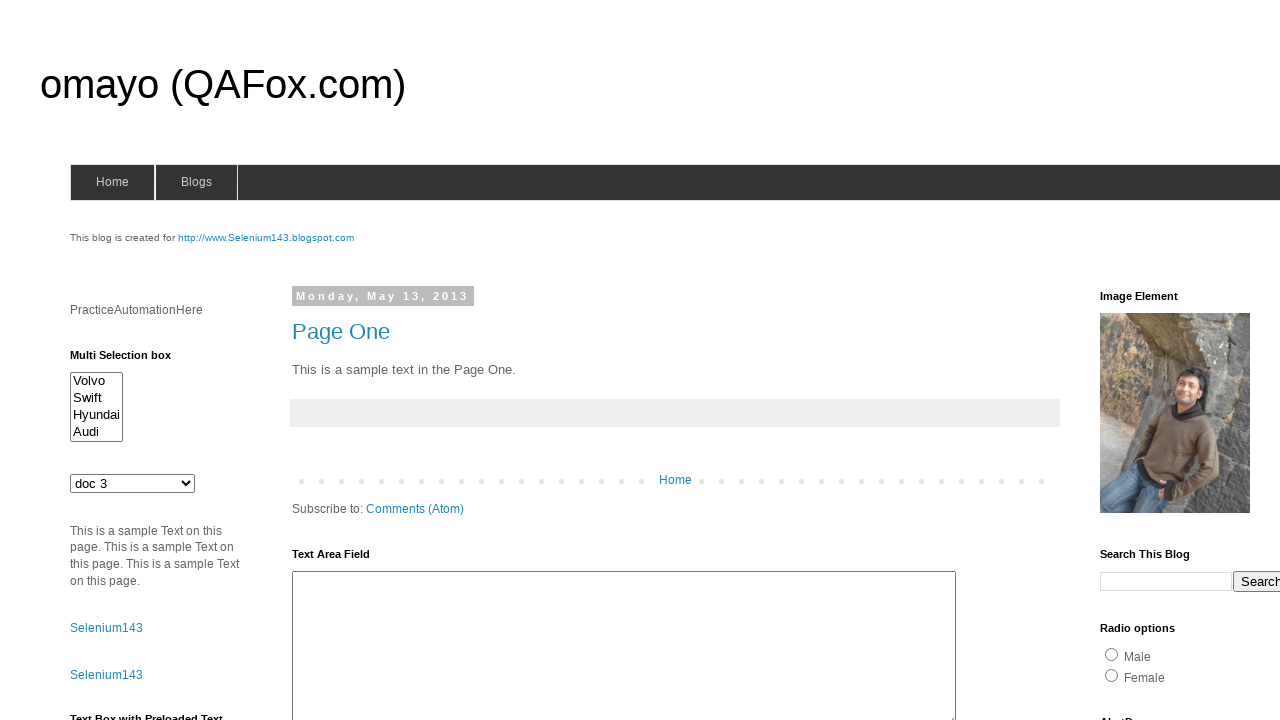

Waited 1000ms to observe selection by index
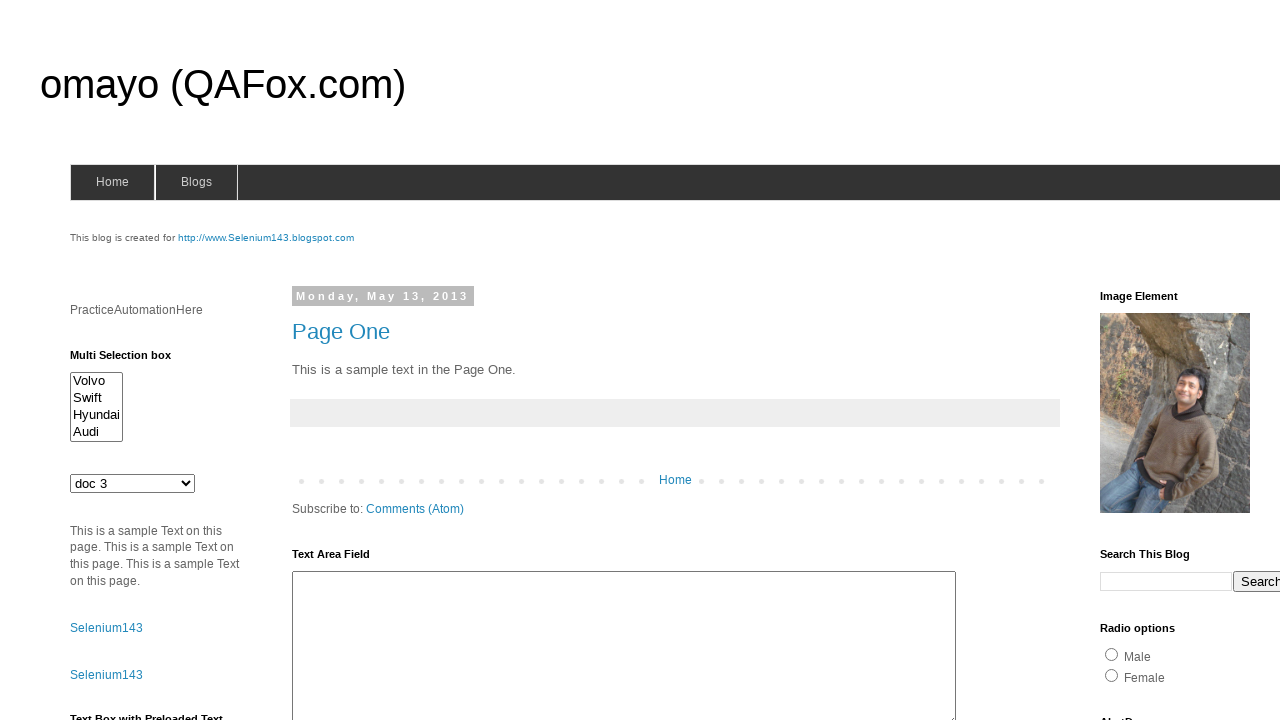

Selected option by value 'mno' from dropdown on select#drop1
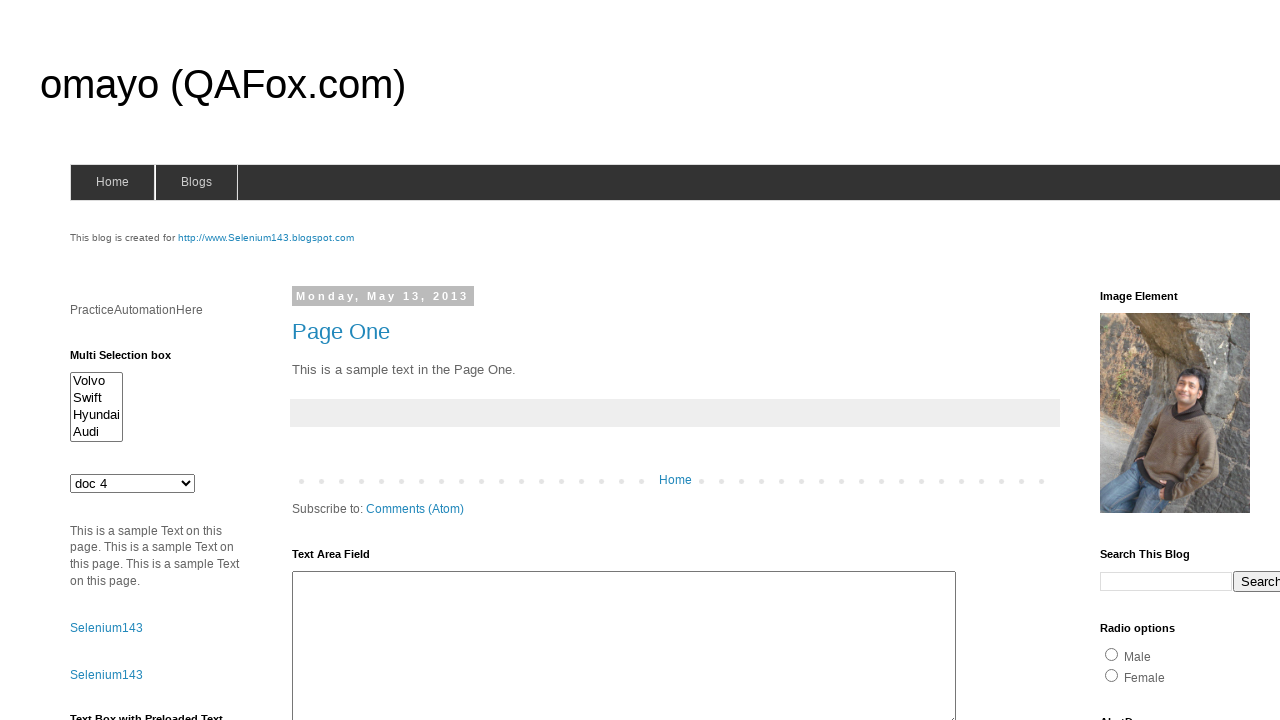

Waited 1000ms to observe selection by value
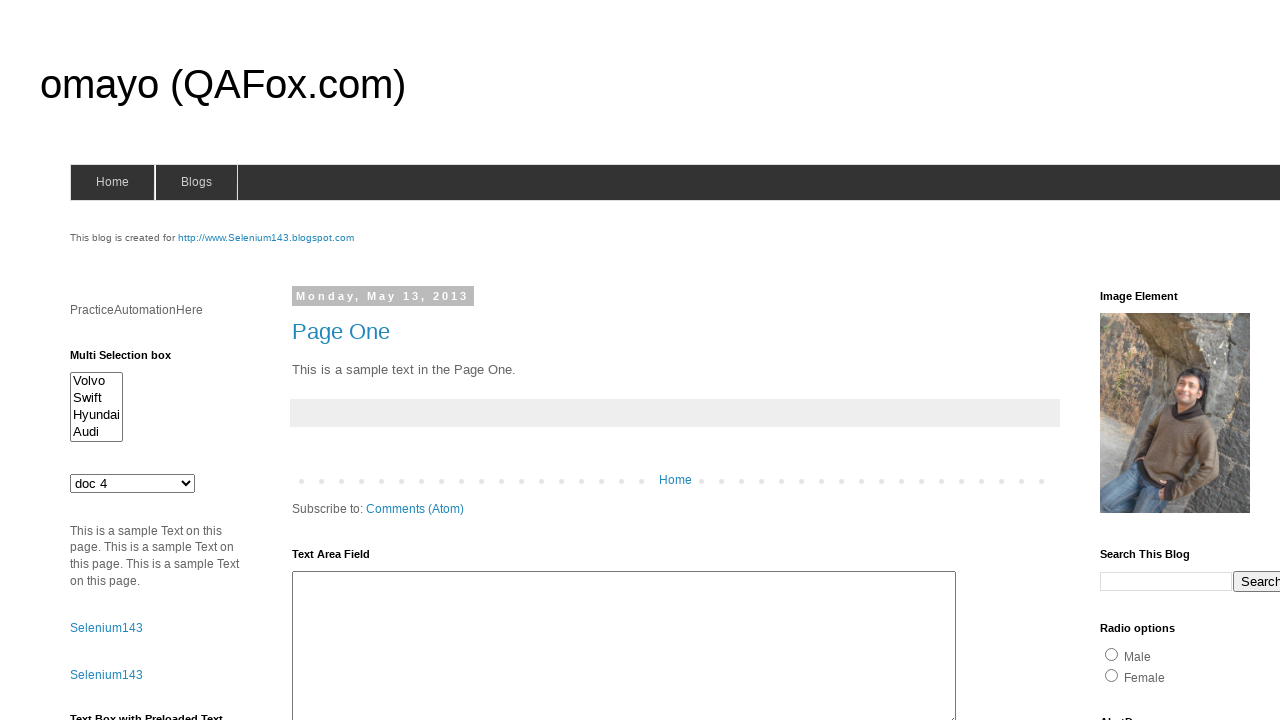

Selected option by visible text 'doc 1' from dropdown on select#drop1
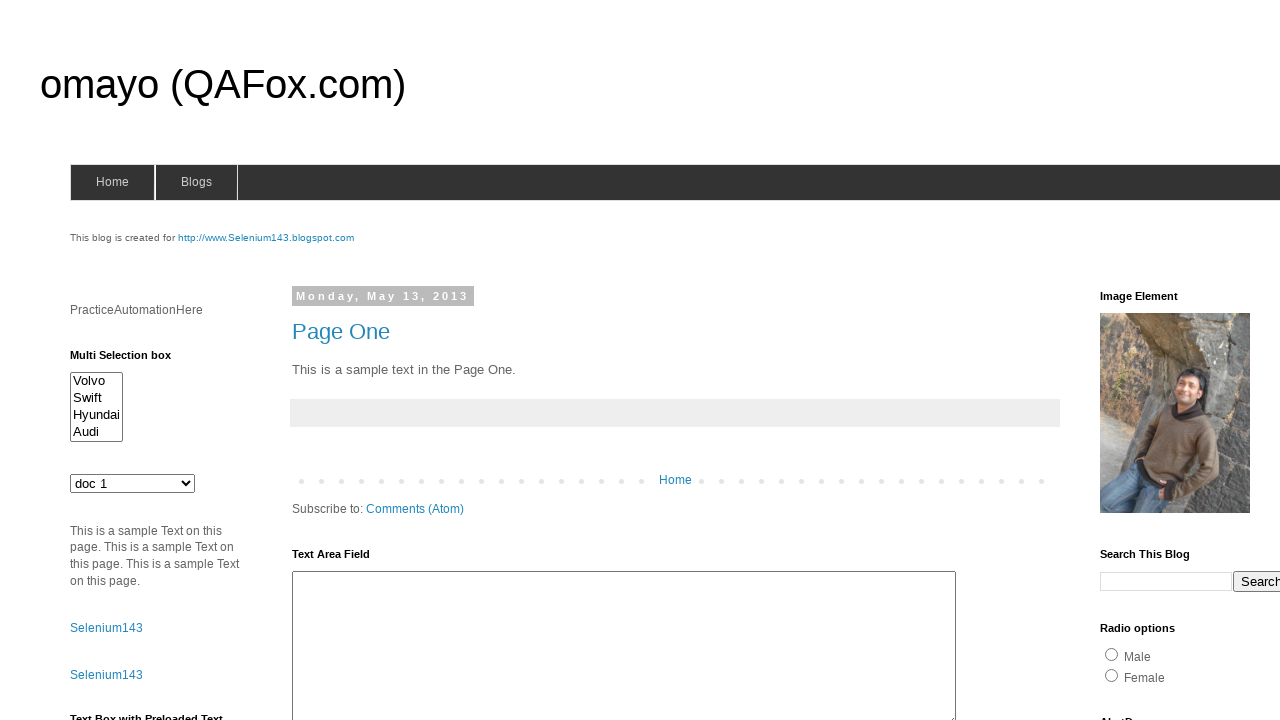

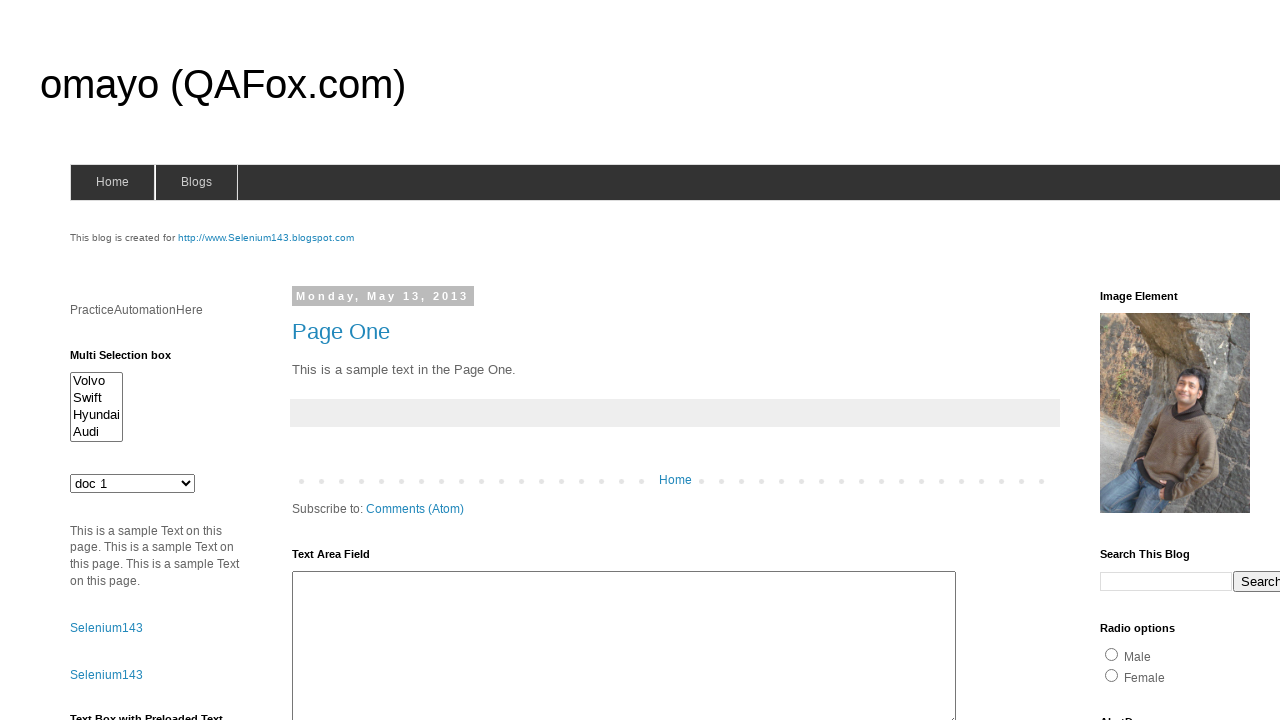